Tests tooltip functionality by hovering over an age input field and verifying the tooltip text appears correctly.

Starting URL: https://automationfc.github.io/jquery-tooltip/

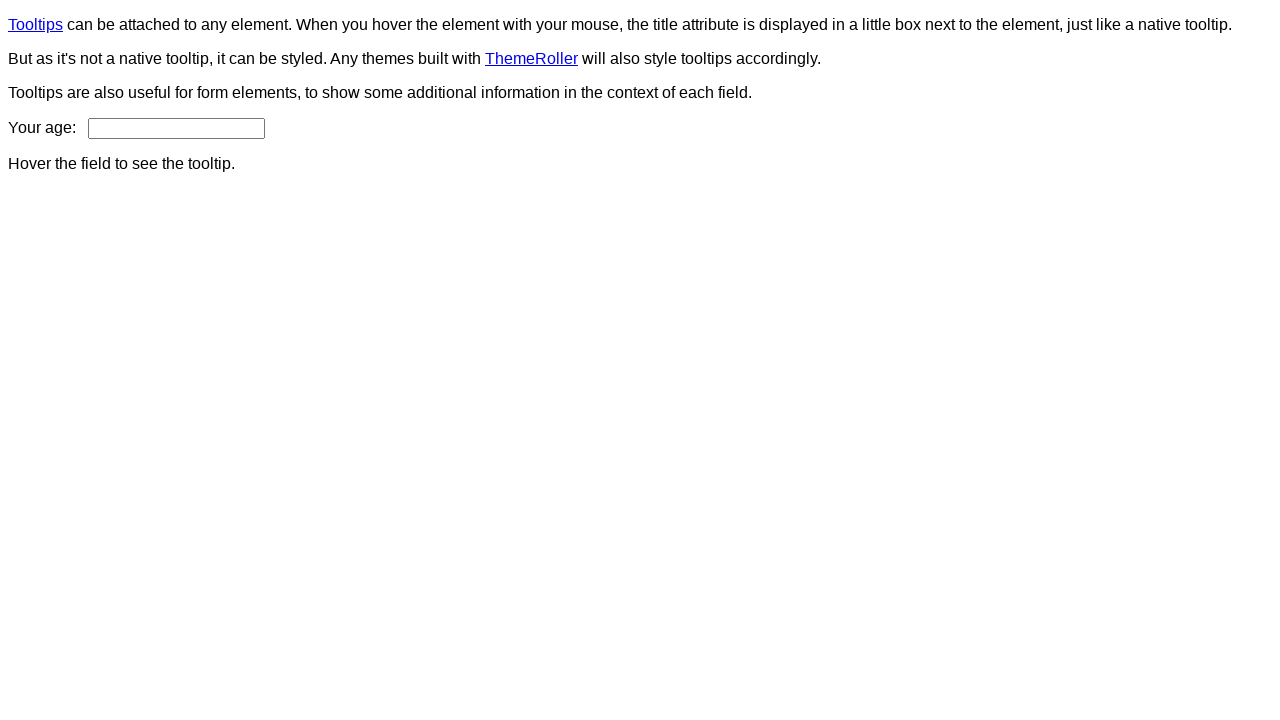

Navigated to jQuery tooltip test page
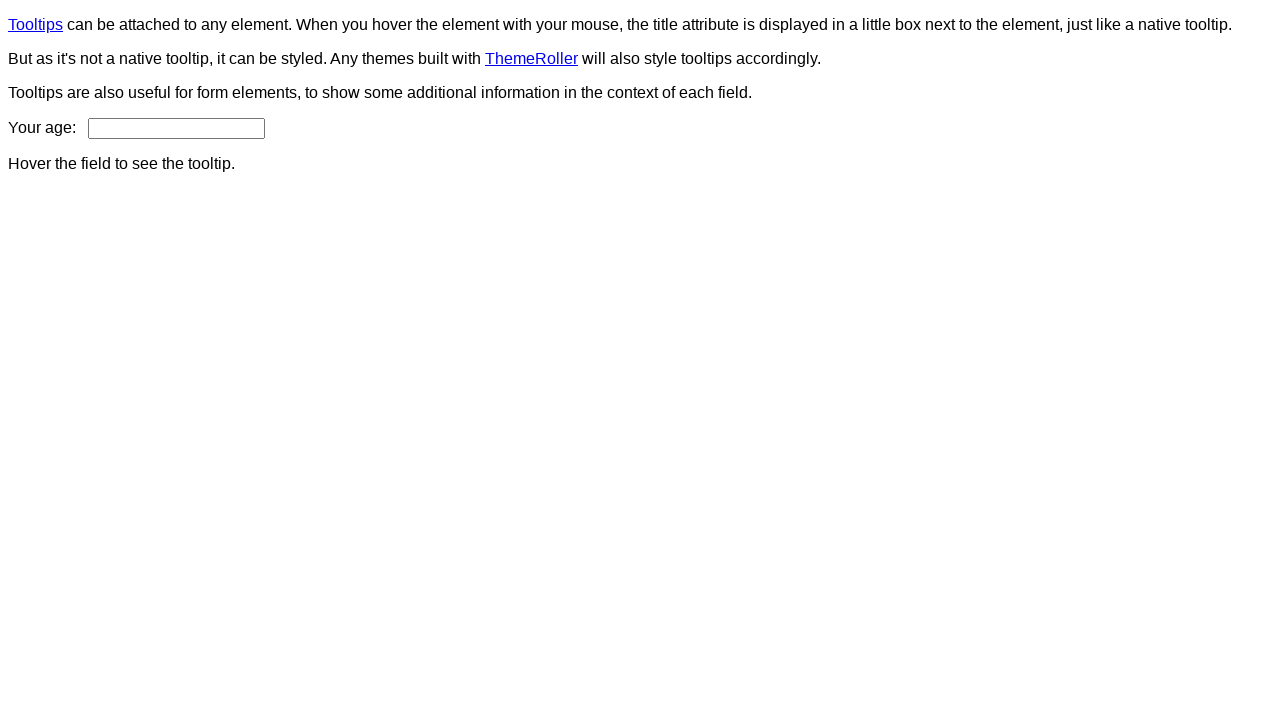

Hovered over age input field to trigger tooltip at (176, 128) on input#age
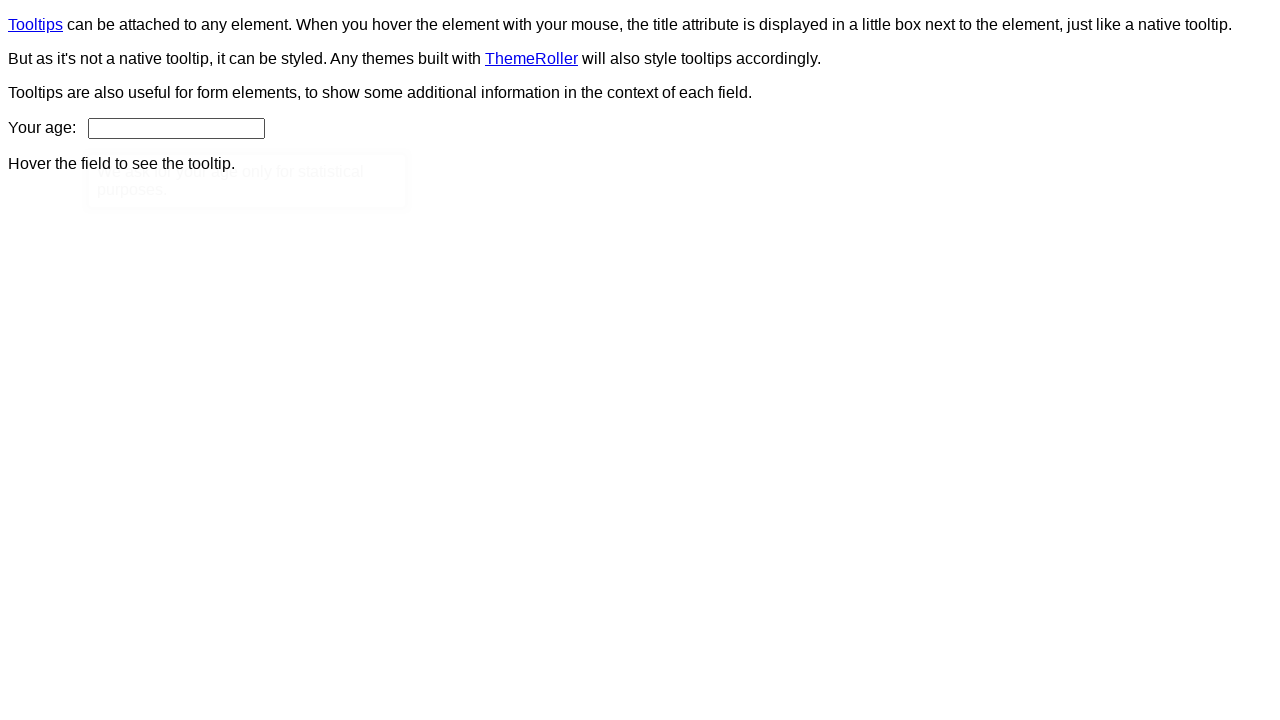

Tooltip content element appeared on page
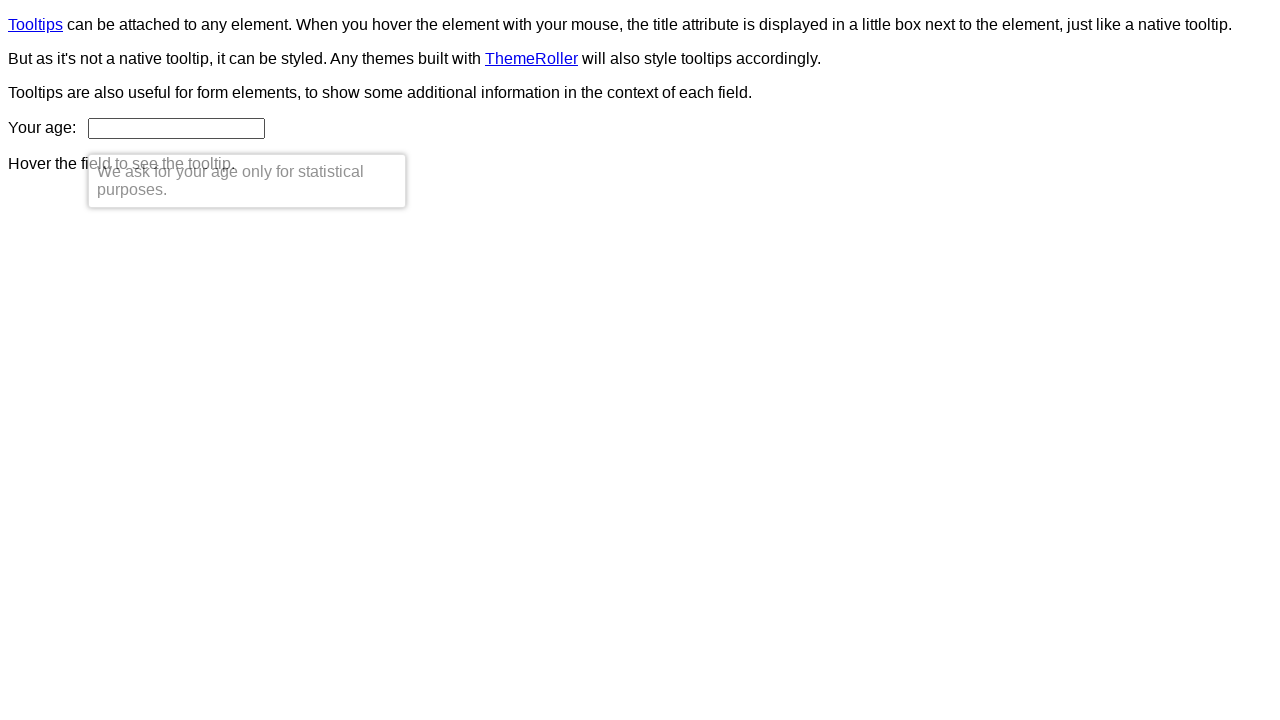

Retrieved tooltip text content
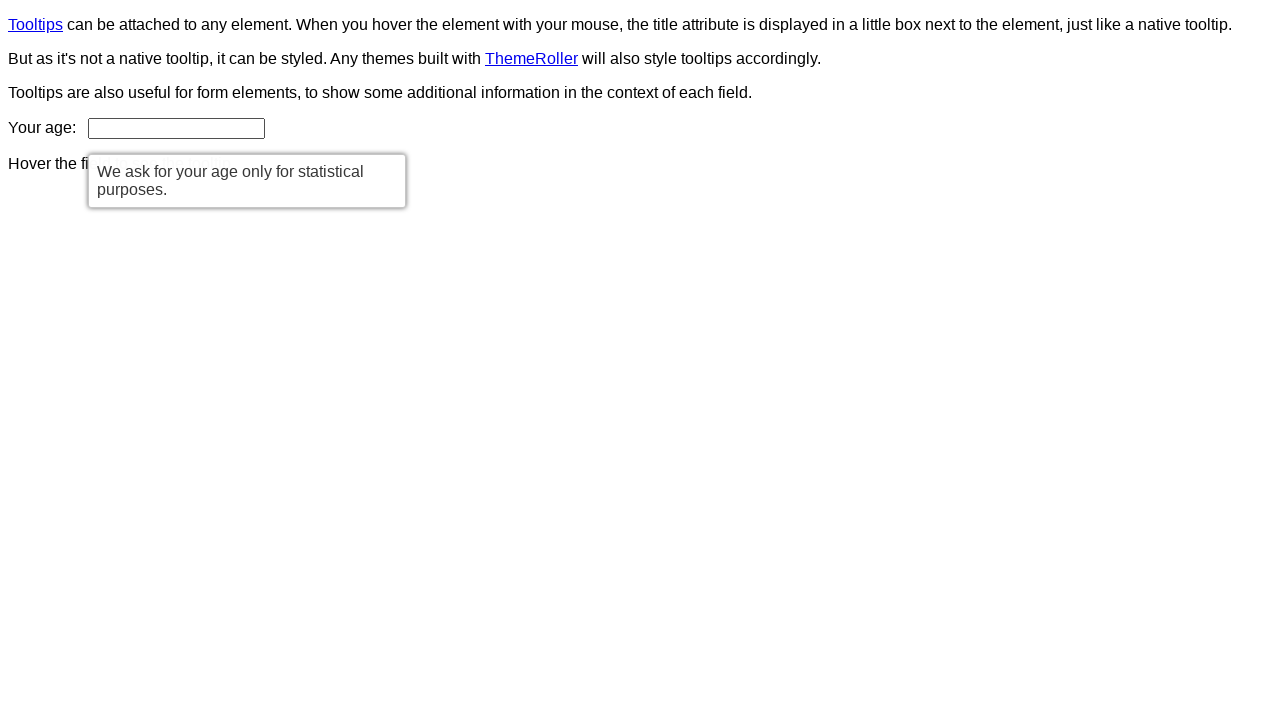

Verified tooltip text matches expected message: 'We ask for your age only for statistical purposes.'
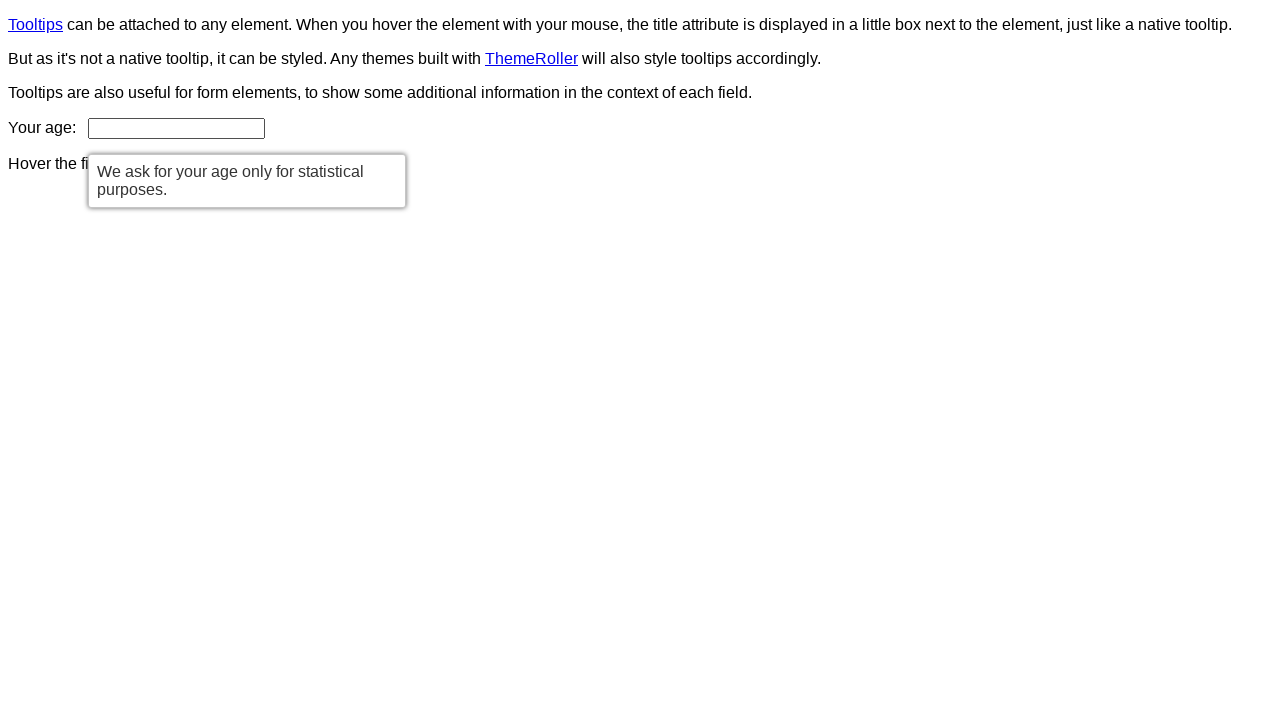

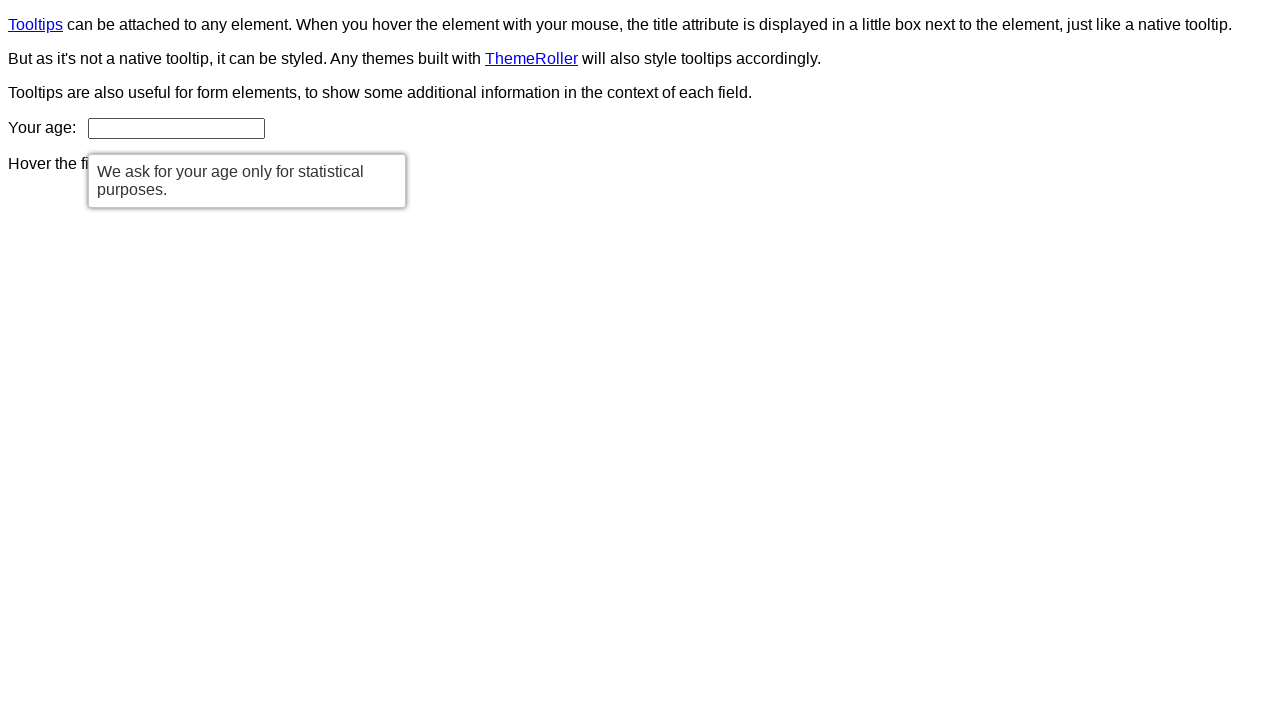